Tests JavaScript confirmation alert by clicking the confirm button, accepting the alert, and verifying the confirmation message is displayed

Starting URL: http://practice.cydeo.com/javascript_alerts

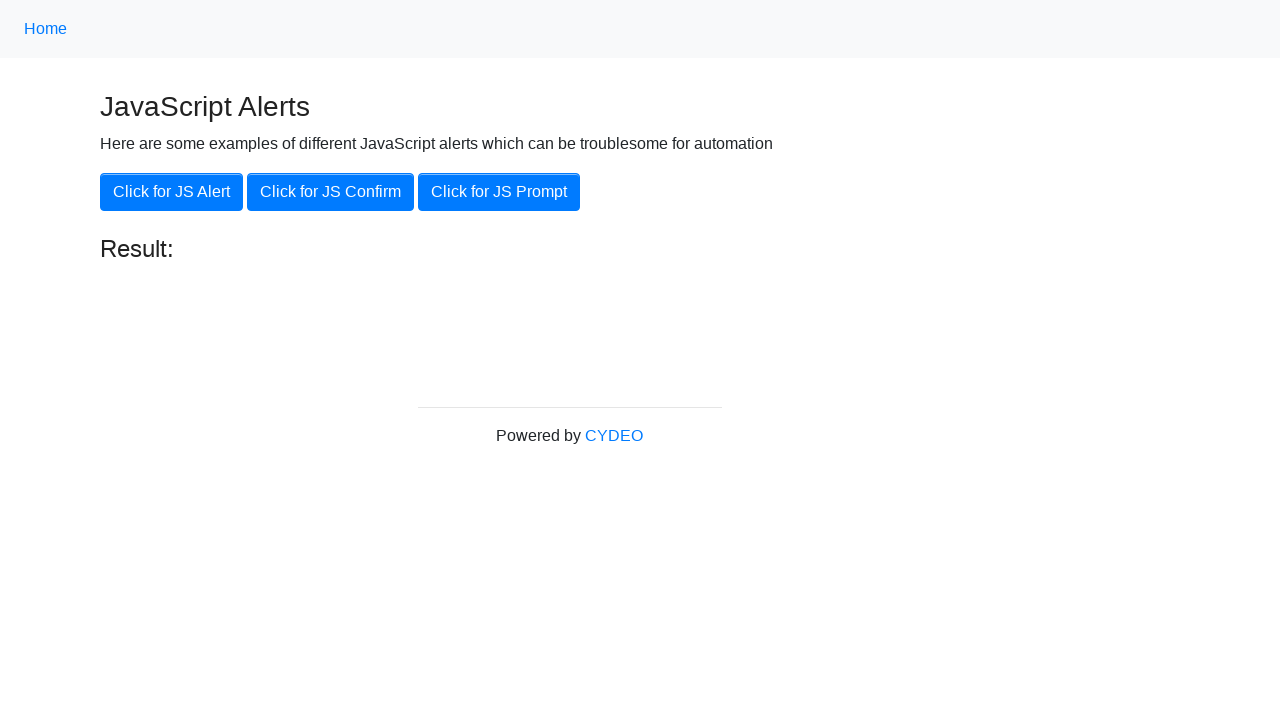

Set up dialog handler to accept confirmation alerts
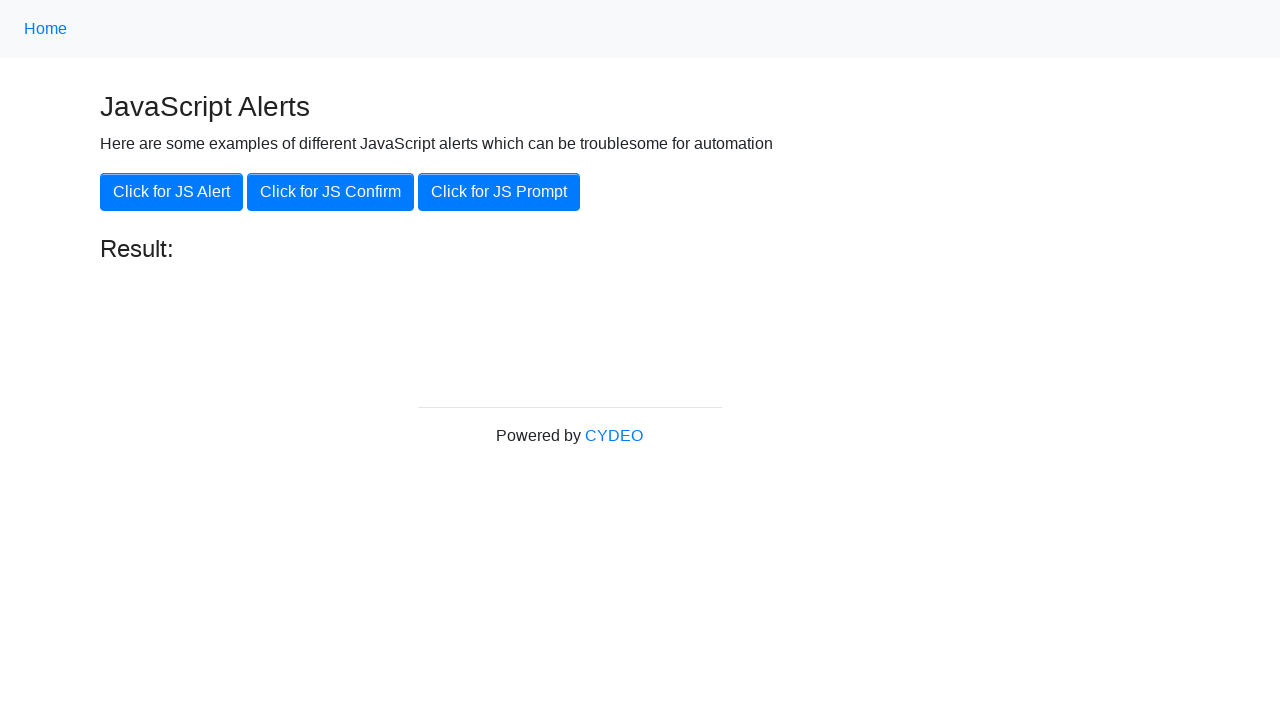

Clicked the 'Click for JS Confirm' button to trigger confirmation alert at (330, 192) on xpath=//button[@onclick='jsConfirm()']
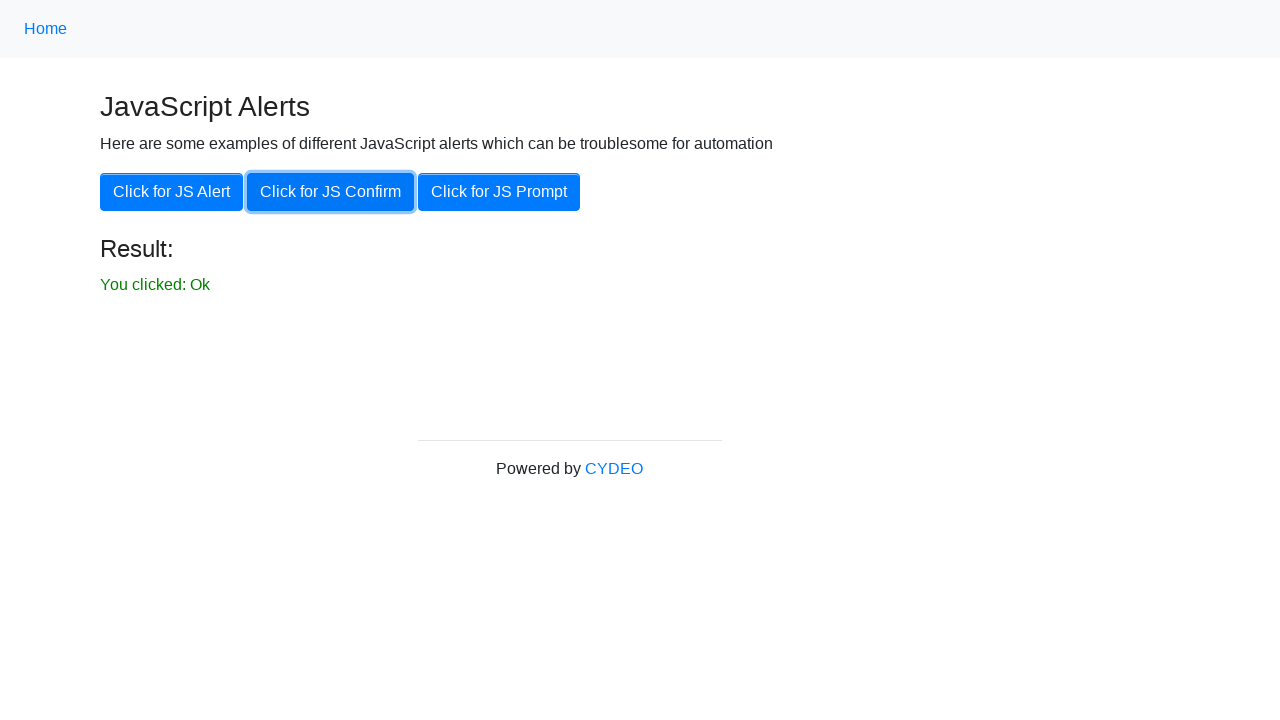

Confirmation alert was accepted and result element is now visible
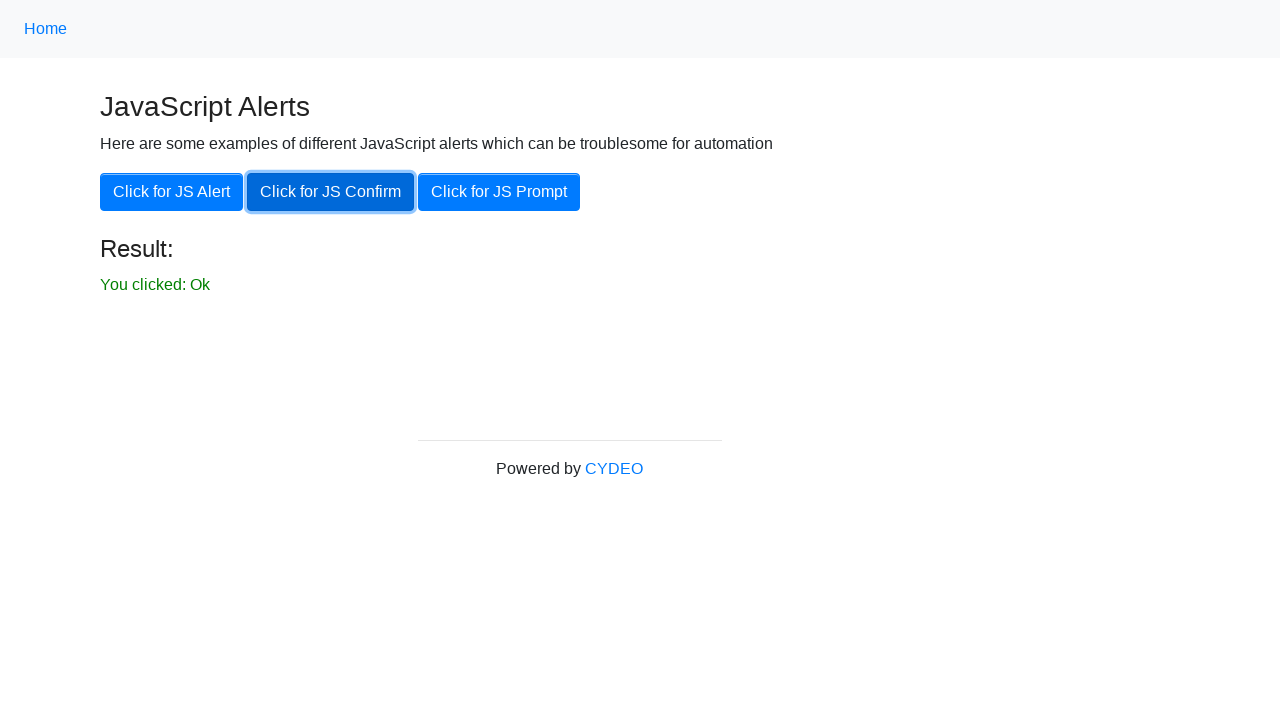

Verified confirmation message displays 'You clicked: Ok'
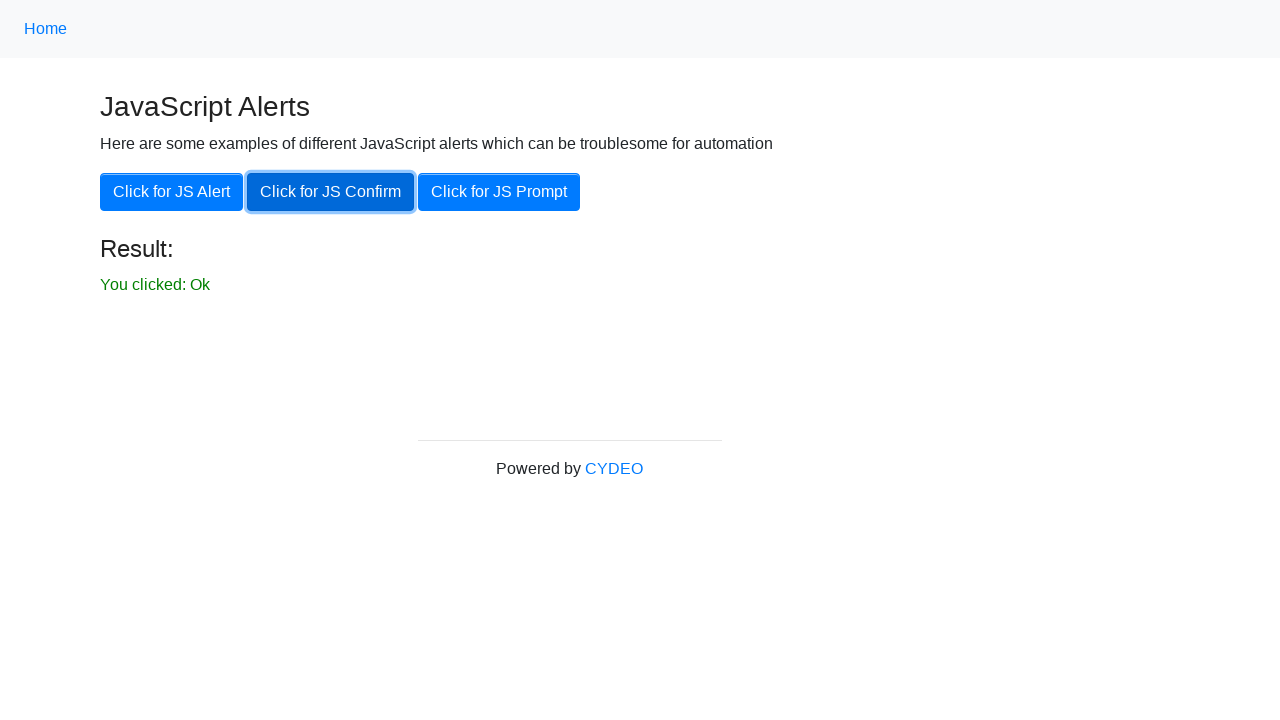

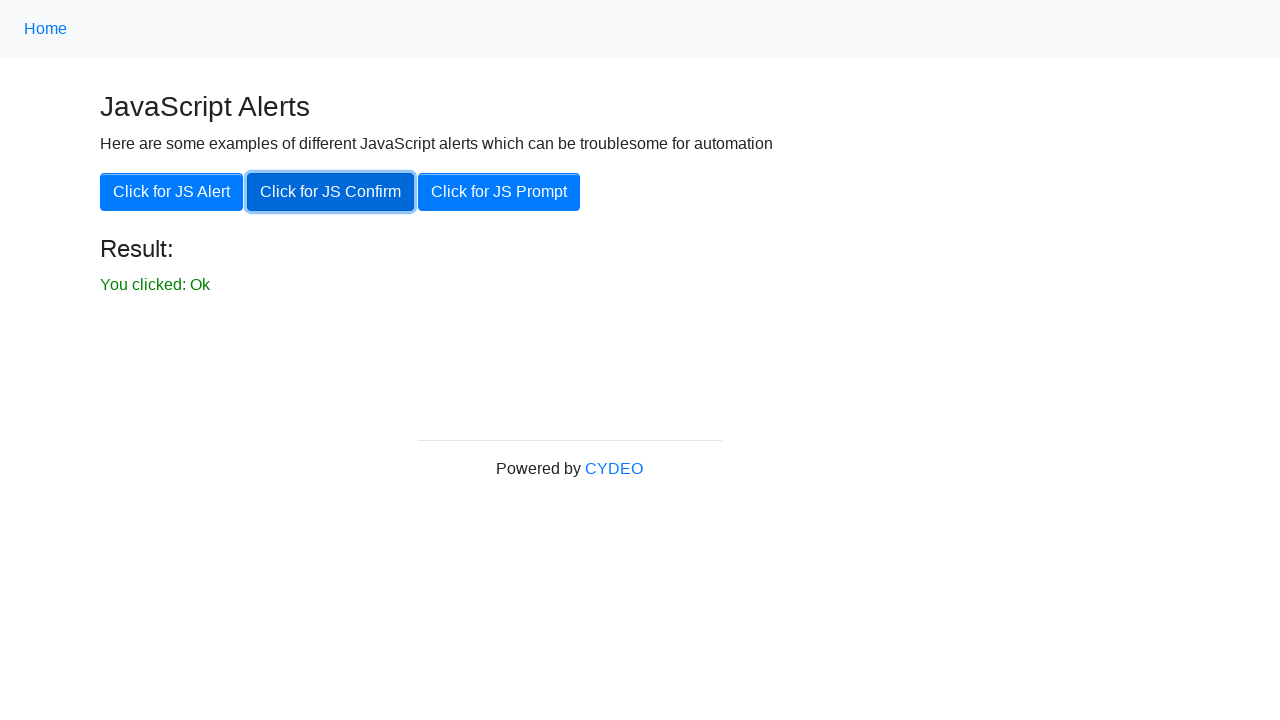